Tests dynamic loading functionality by navigating to a hidden element example page, clicking start button, and waiting for the element to become visible

Starting URL: https://the-internet.herokuapp.com/

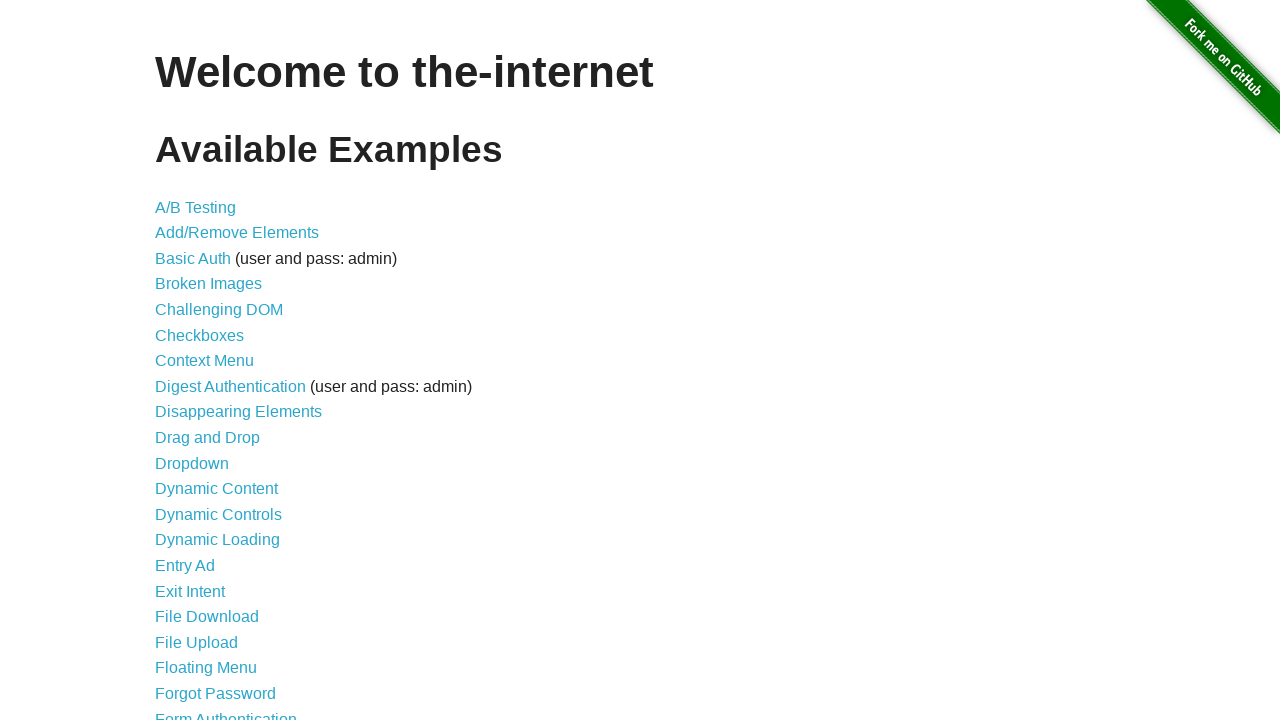

Clicked on Dynamic Loading link at (218, 540) on text=Dynamic Loading
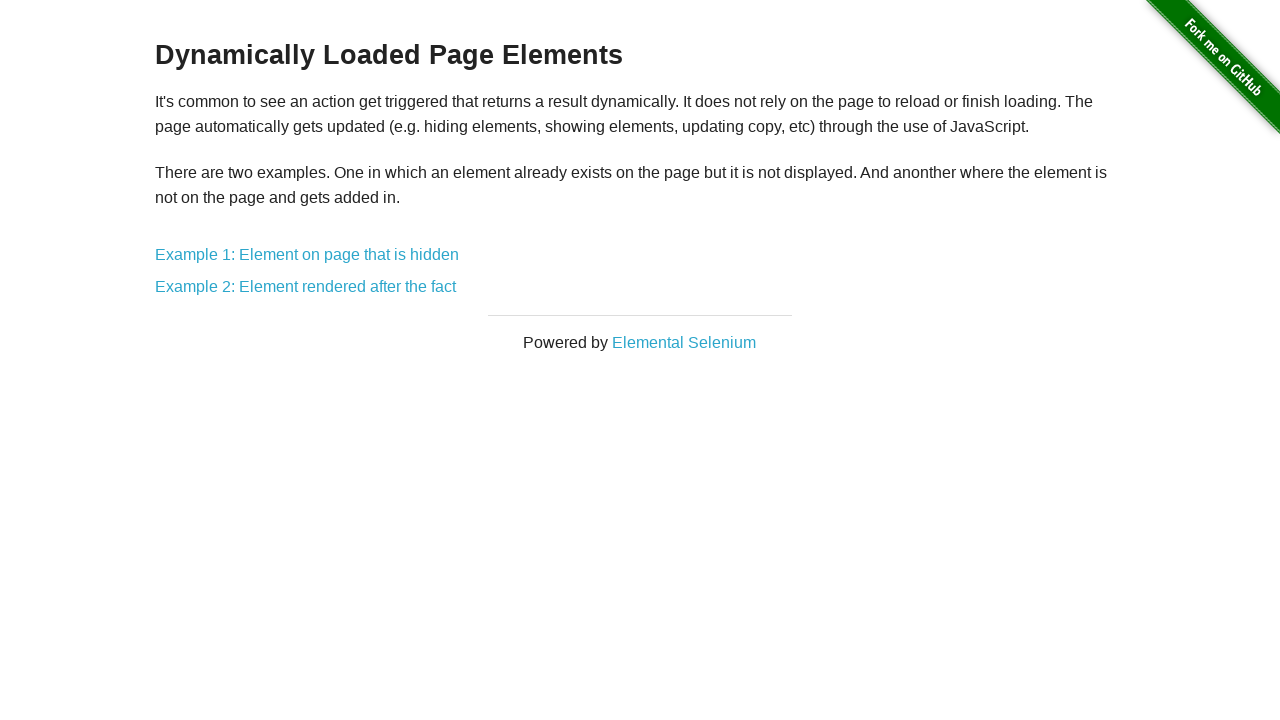

Clicked on Example 1: Element on page that is hidden link at (307, 255) on text=Example 1: Element on page that is hidden
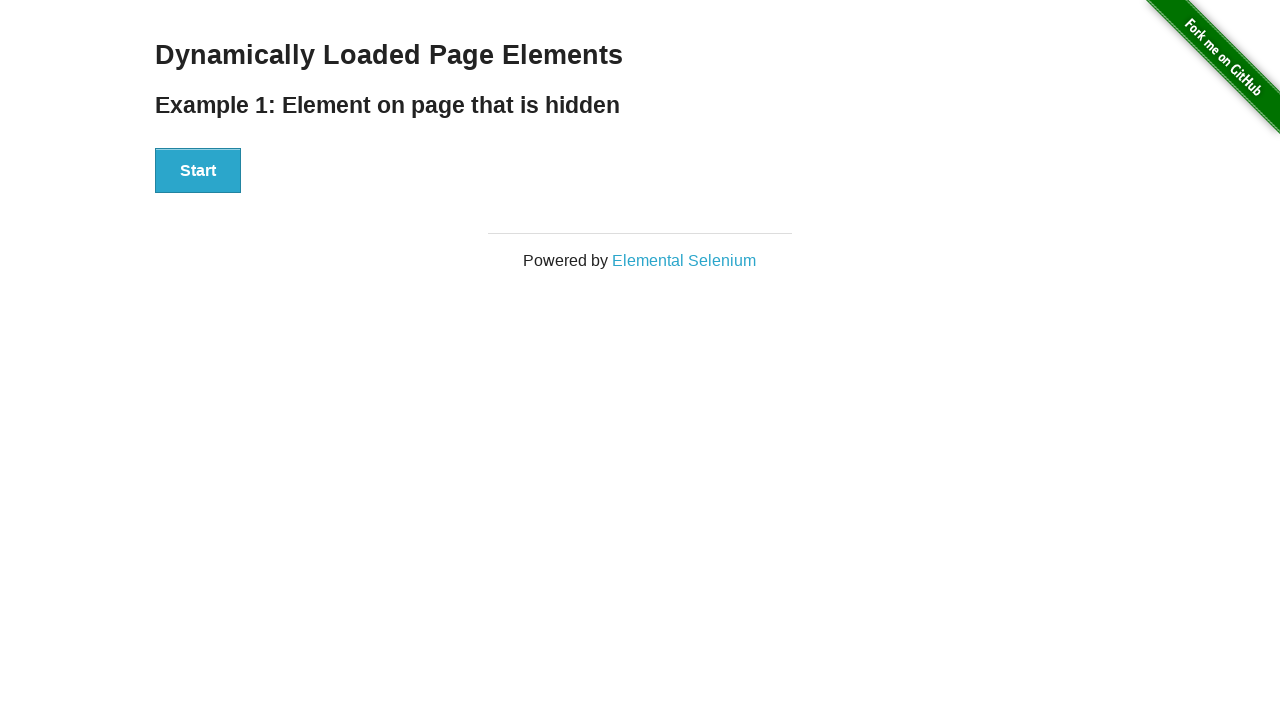

Clicked the Start button to initiate dynamic loading at (198, 171) on #start button
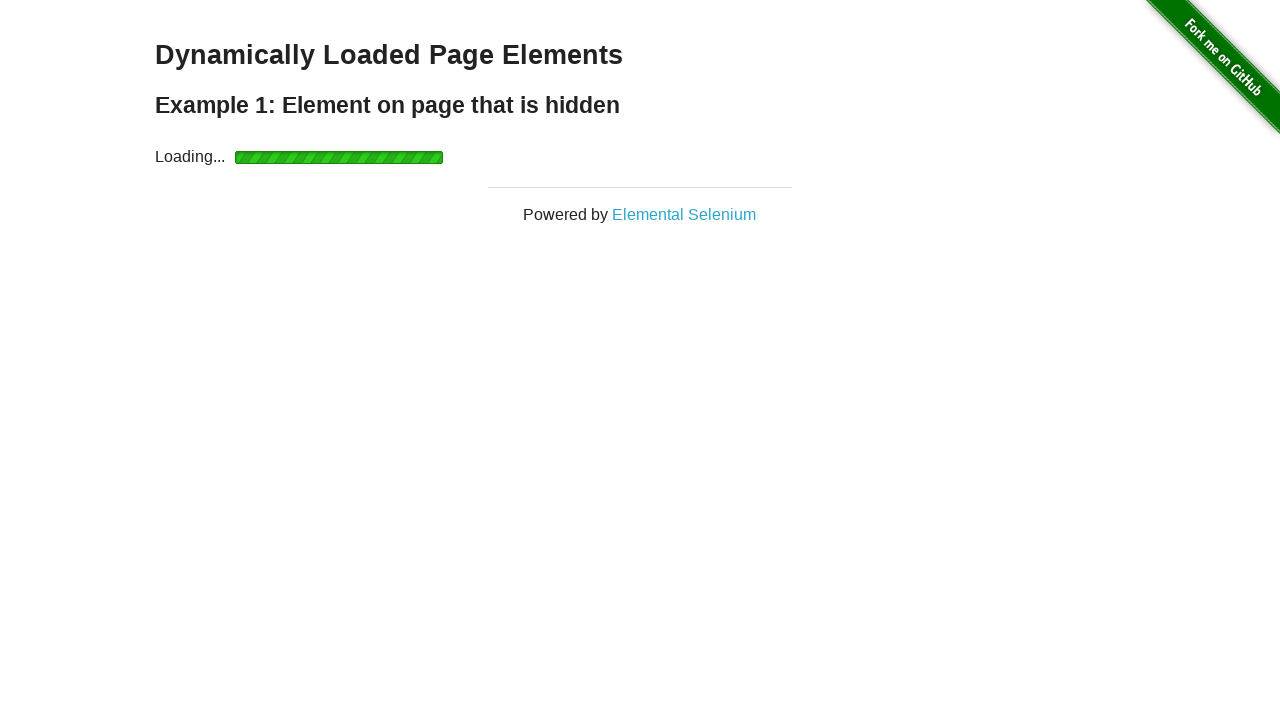

Waited for hidden element to become visible - dynamic loading completed
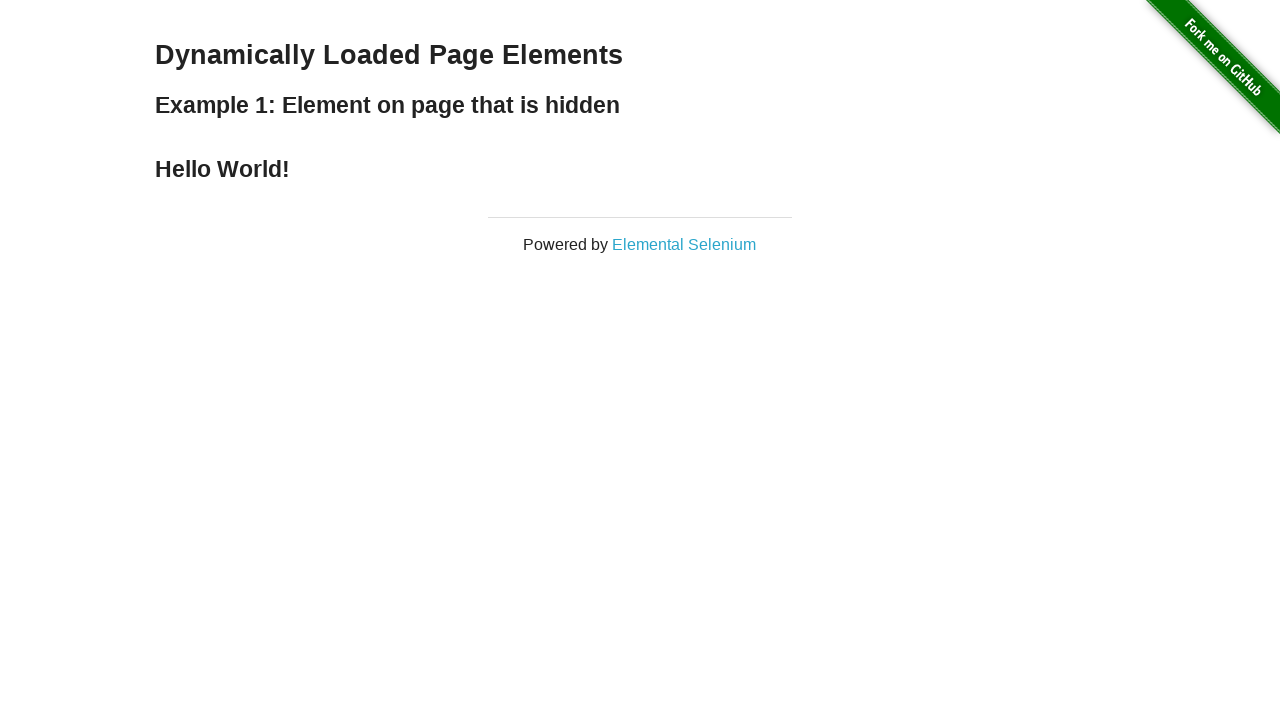

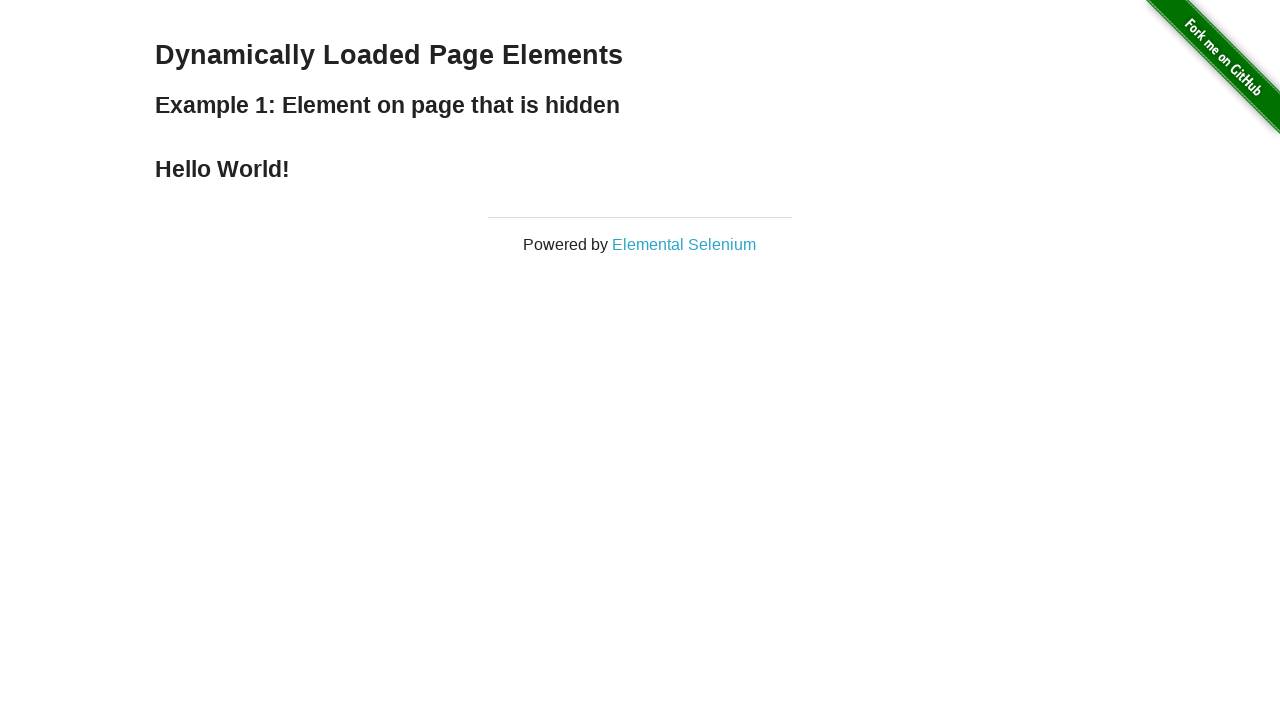